Tests single checkbox functionality by clicking checkbox option 1 and verifying it becomes selected

Starting URL: https://rahulshettyacademy.com/AutomationPractice/

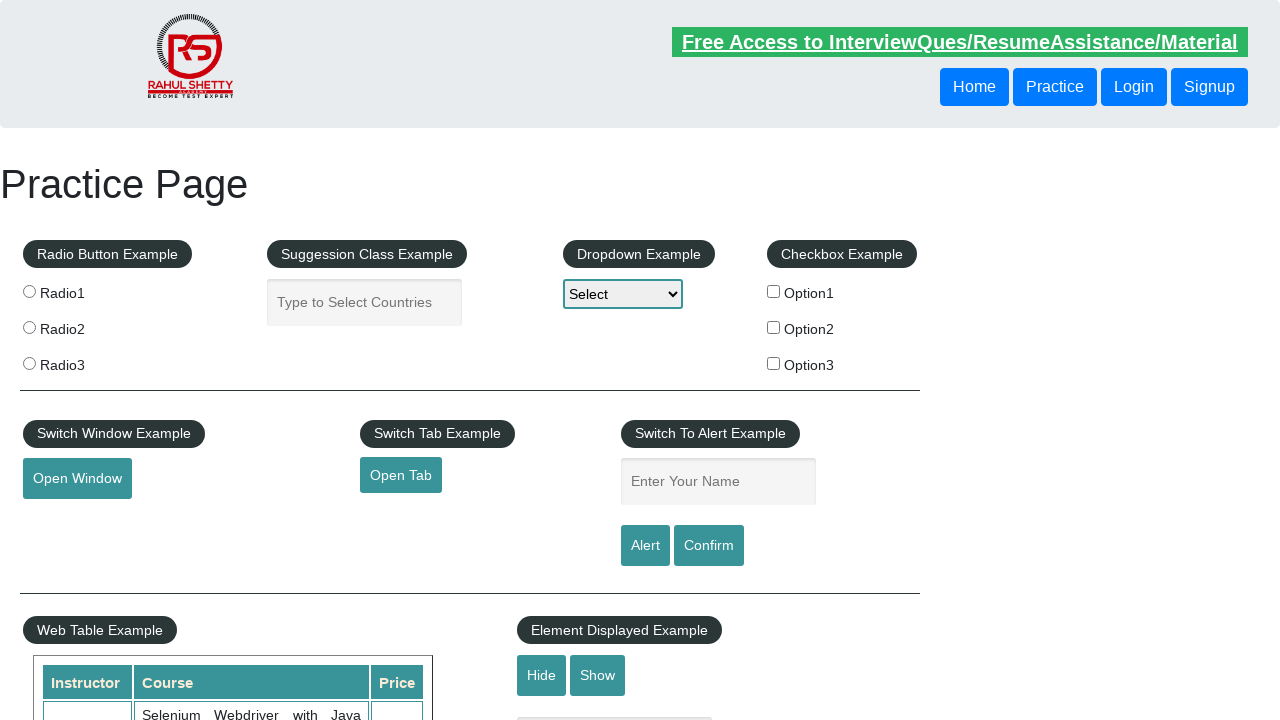

Waited for checkbox option 1 to become visible
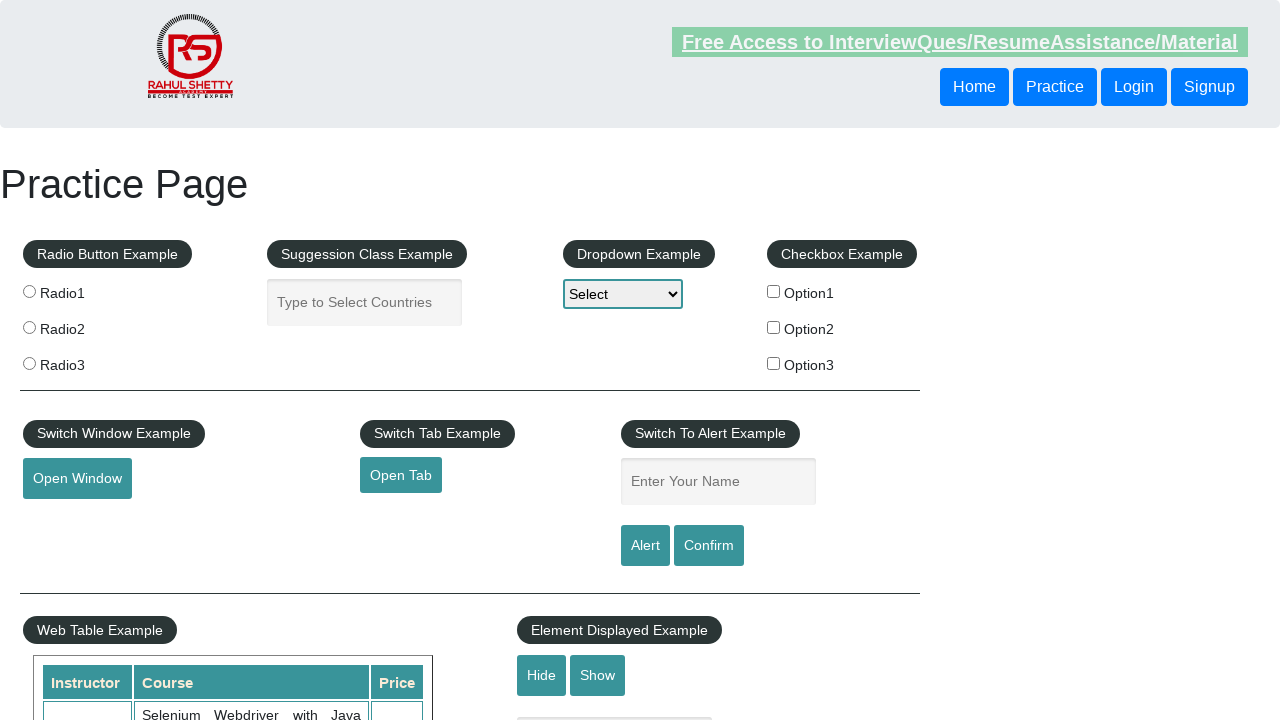

Clicked checkbox option 1 at (774, 291) on xpath=//input[@id='checkBoxOption1']
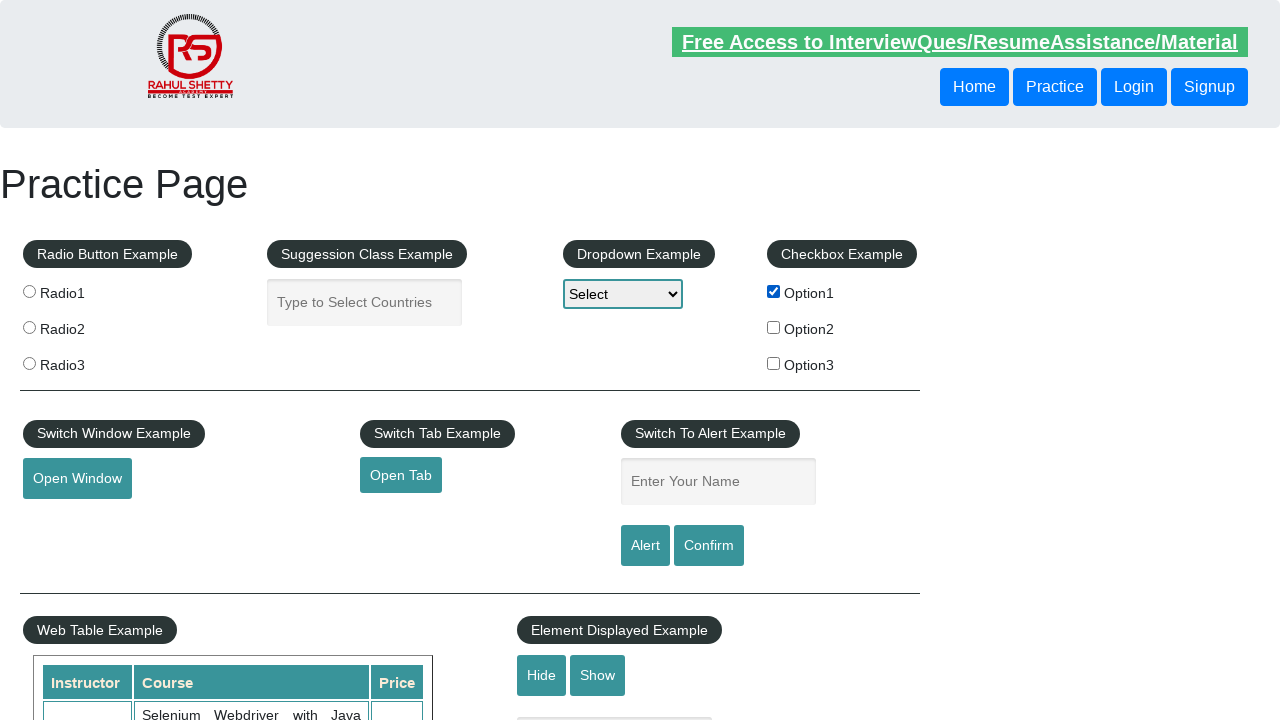

Verified checkbox option 1 is selected
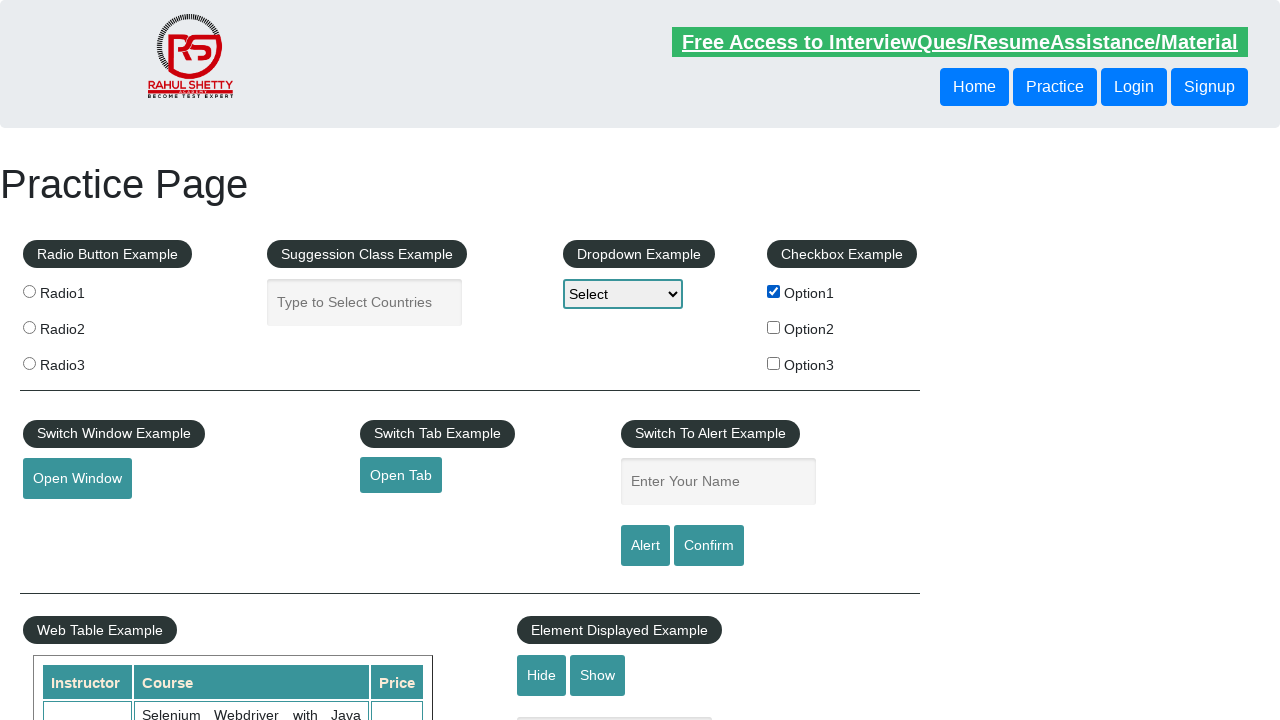

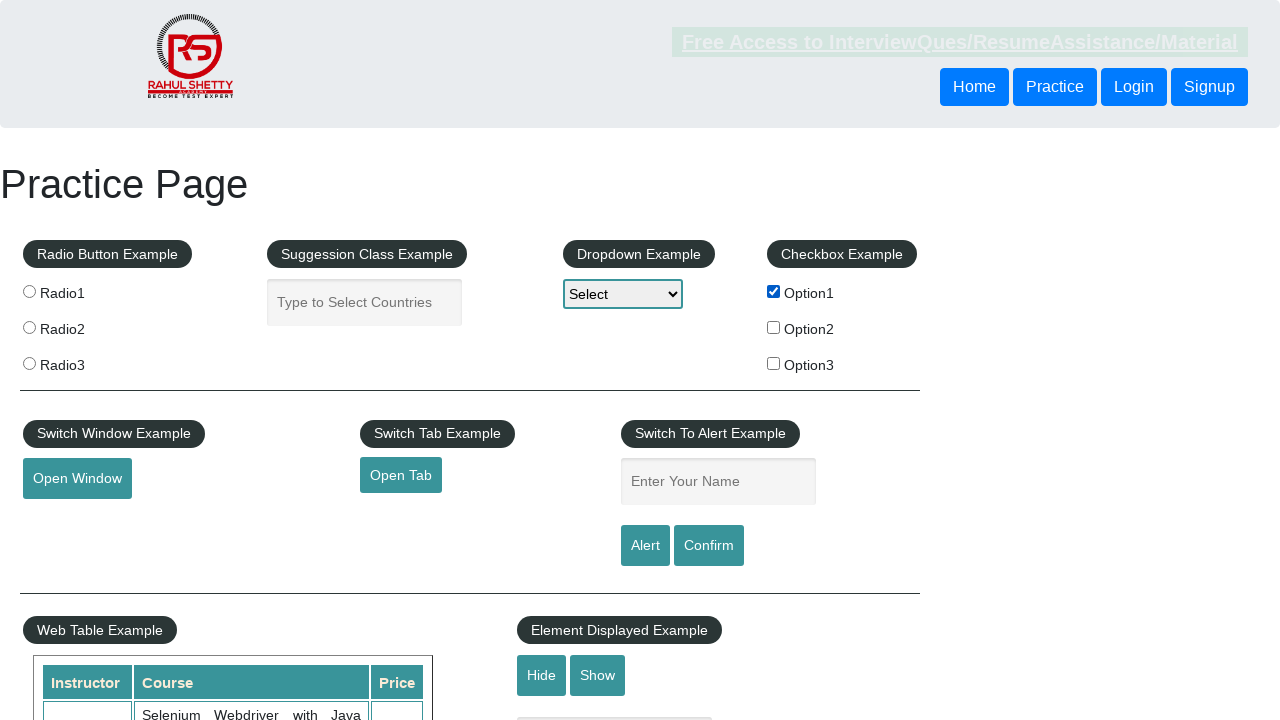